Tests iframe switching and checkbox interaction on W3Schools TryIt page. Switches to the result iframe and clicks a checkbox if it's displayed, enabled, and not already selected.

Starting URL: https://www.w3schools.com/tags/tryit.asp?filename=tryhtml5_input_type_checkbox

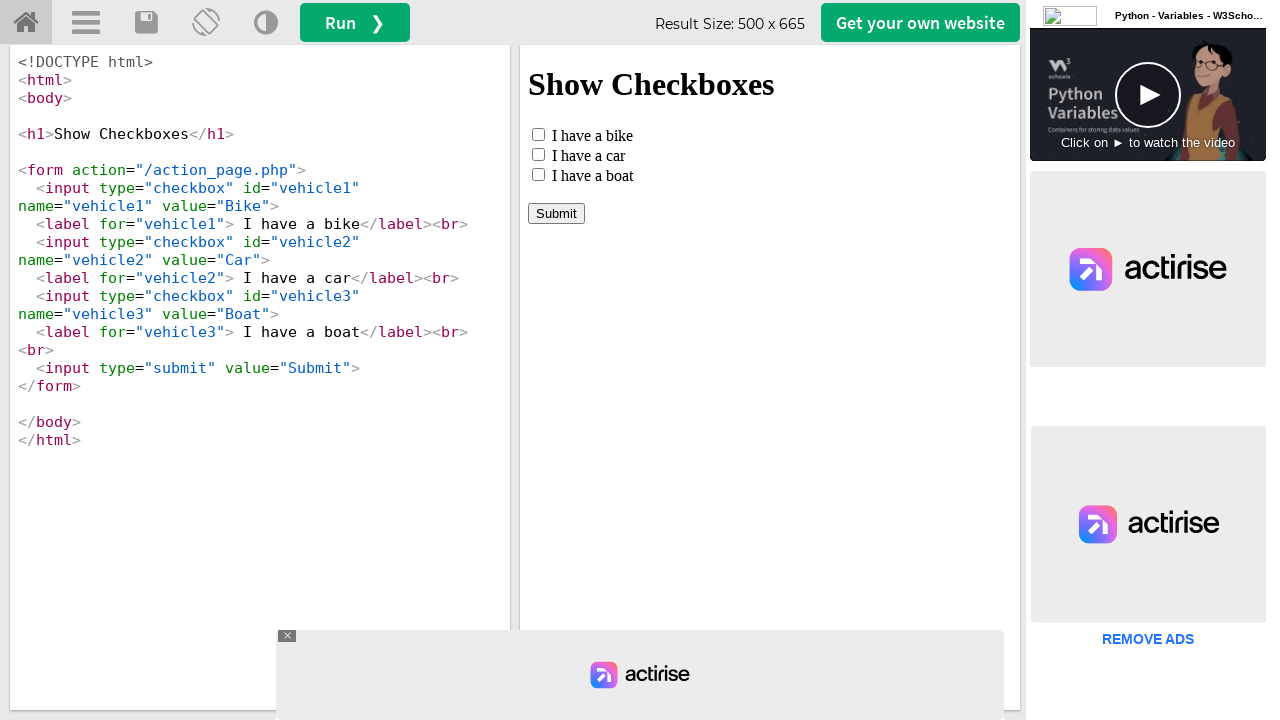

Located the result iframe with ID 'iframeResult'
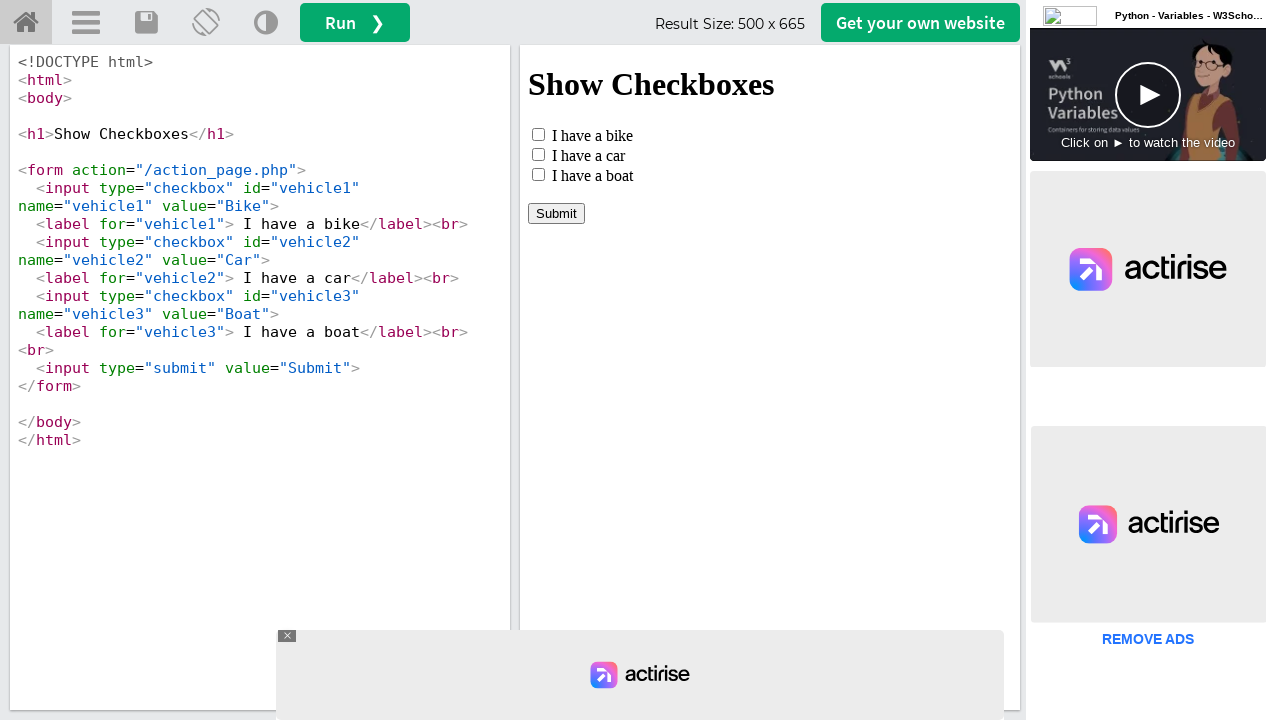

Located checkbox with name 'vehicle1' in the iframe
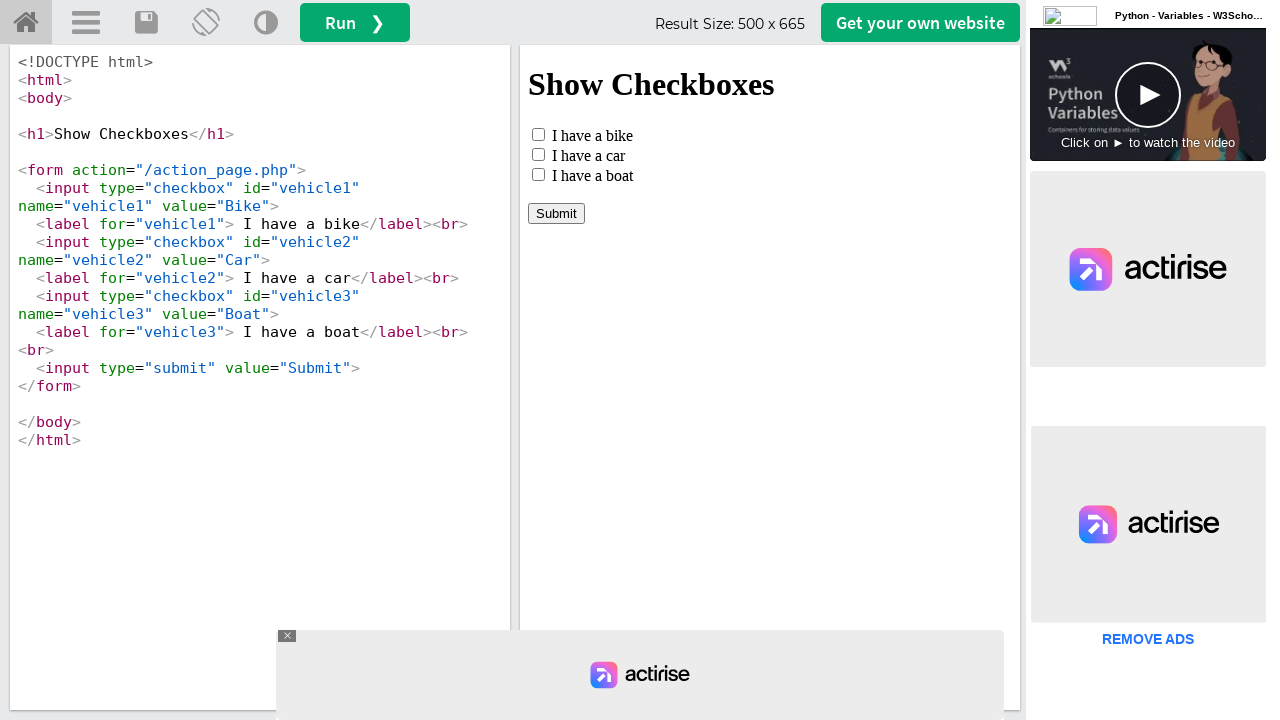

Checkbox 'vehicle1' is visible
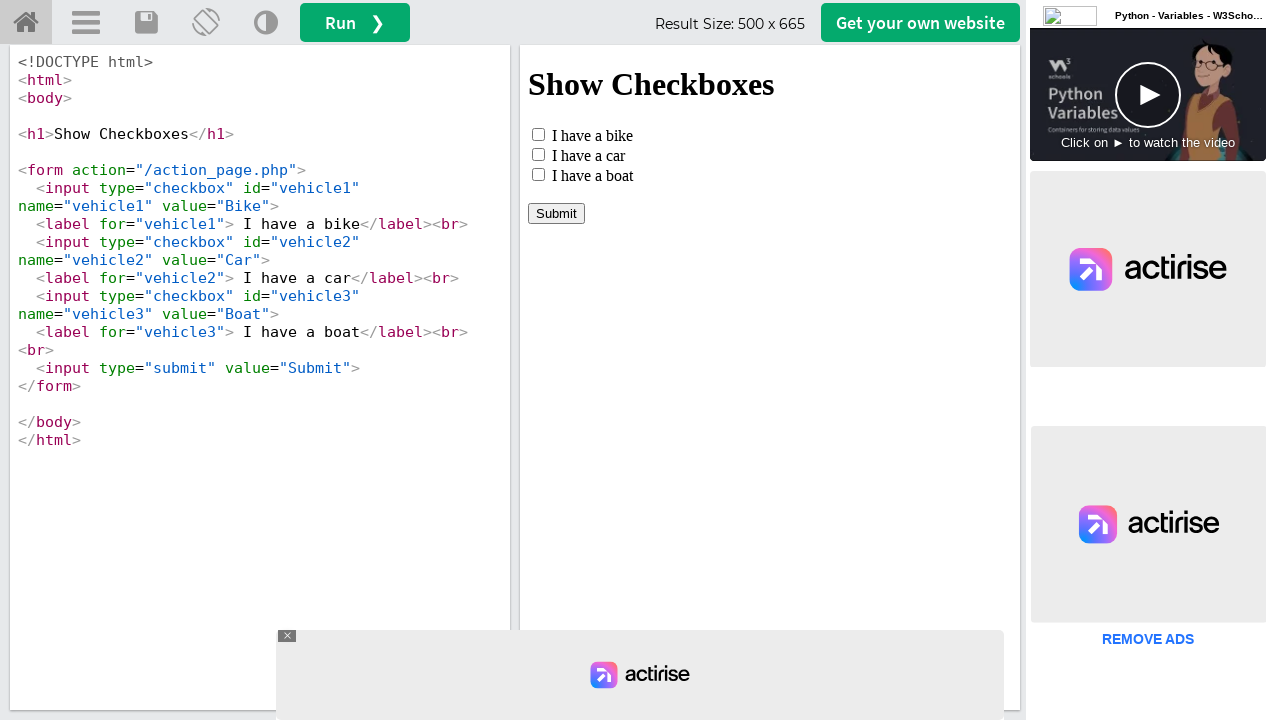

Checkbox 'vehicle1' is enabled
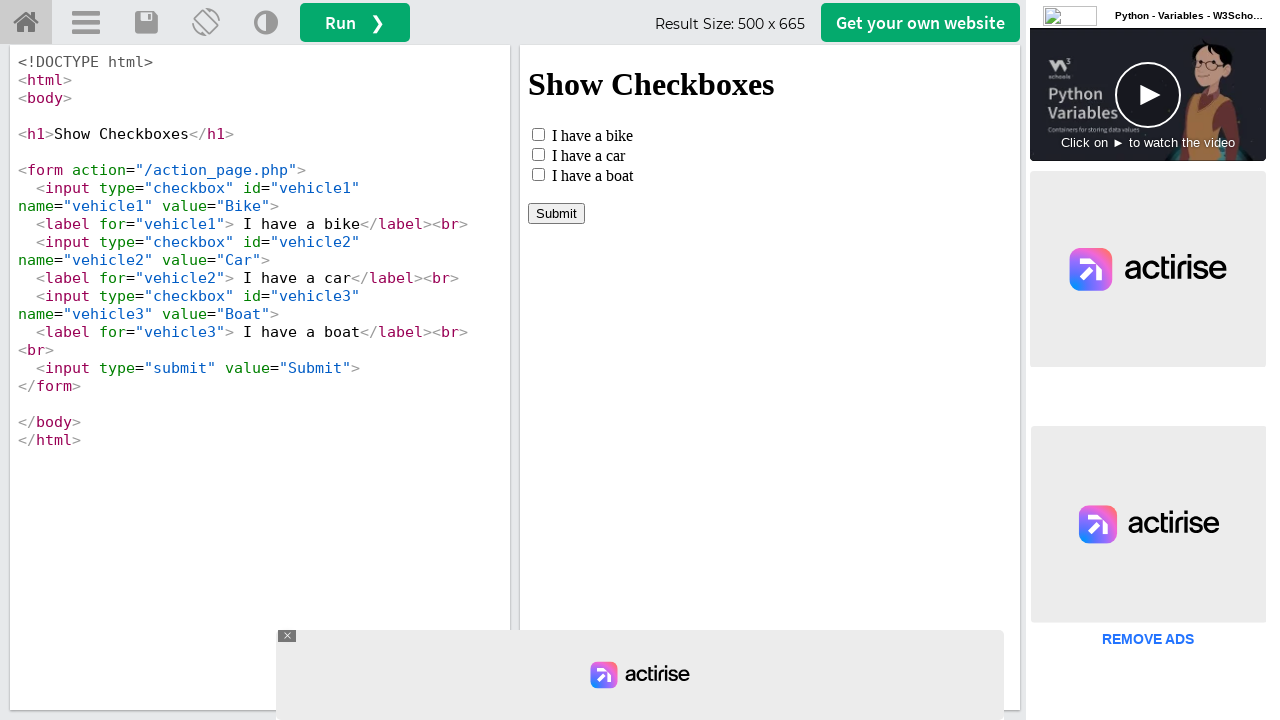

Checkbox 'vehicle1' is not selected
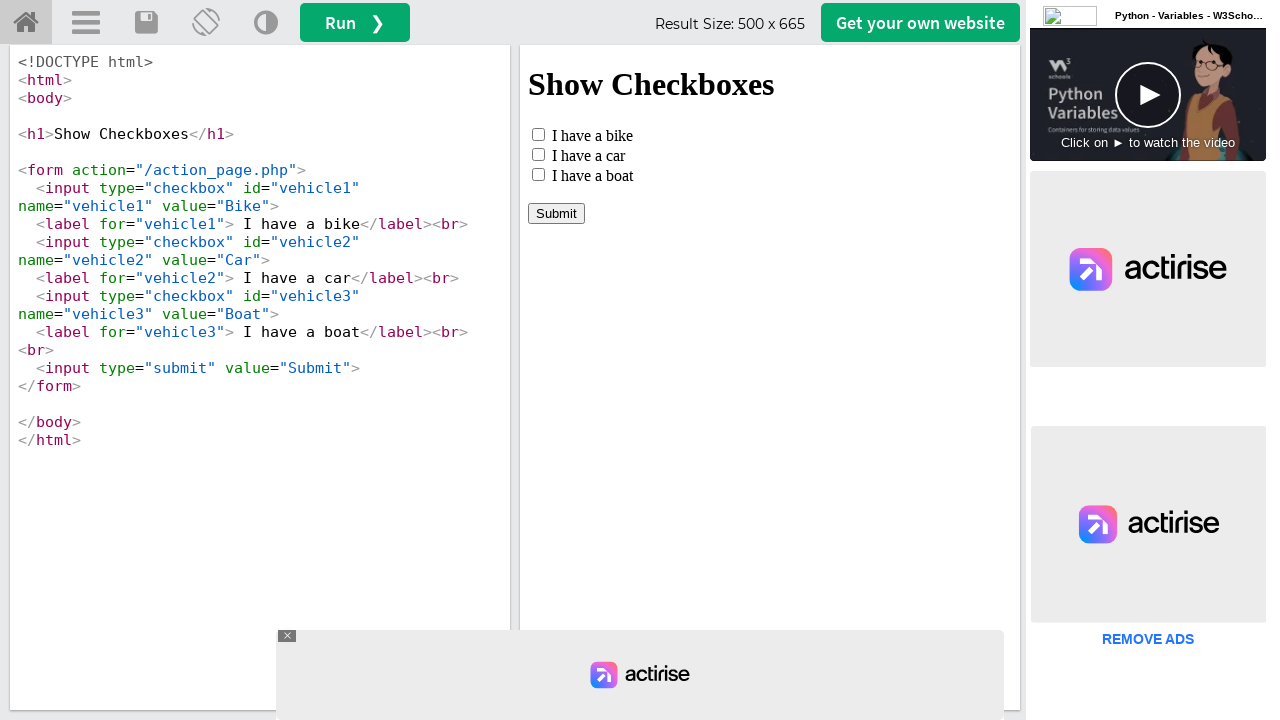

Clicked checkbox 'vehicle1' to select it at (538, 134) on #iframeResult >> internal:control=enter-frame >> input[name='vehicle1']
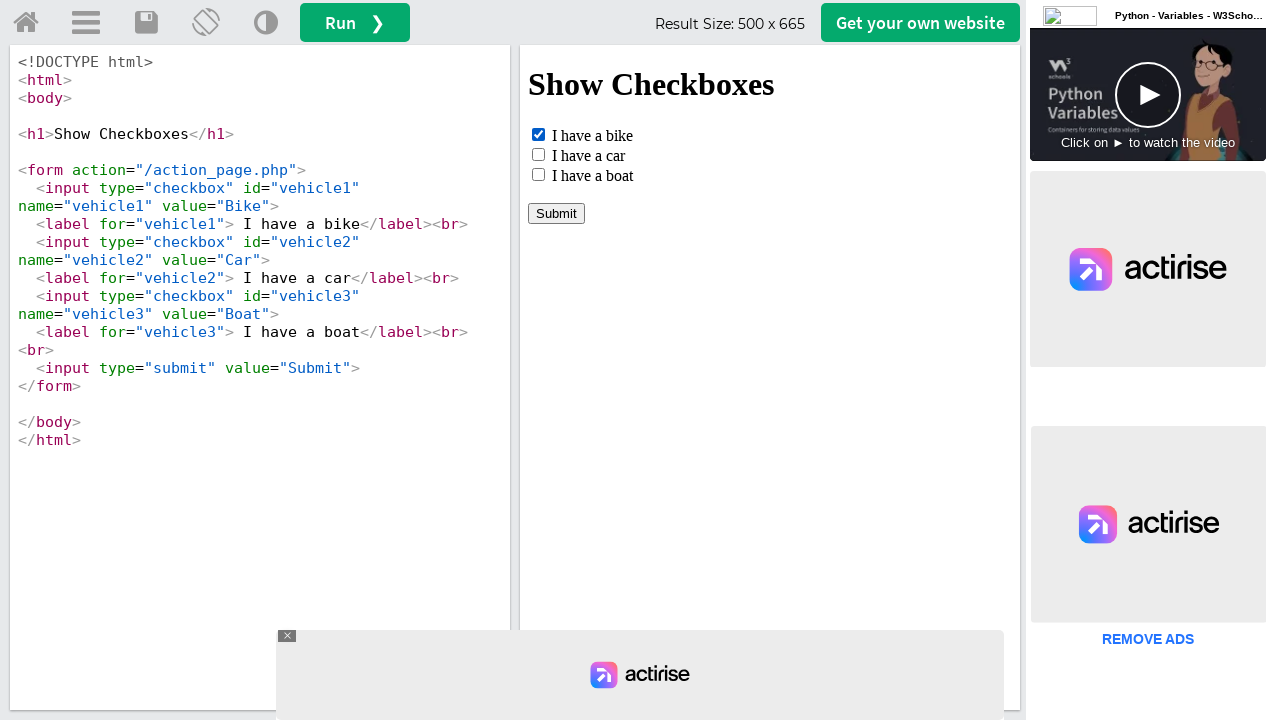

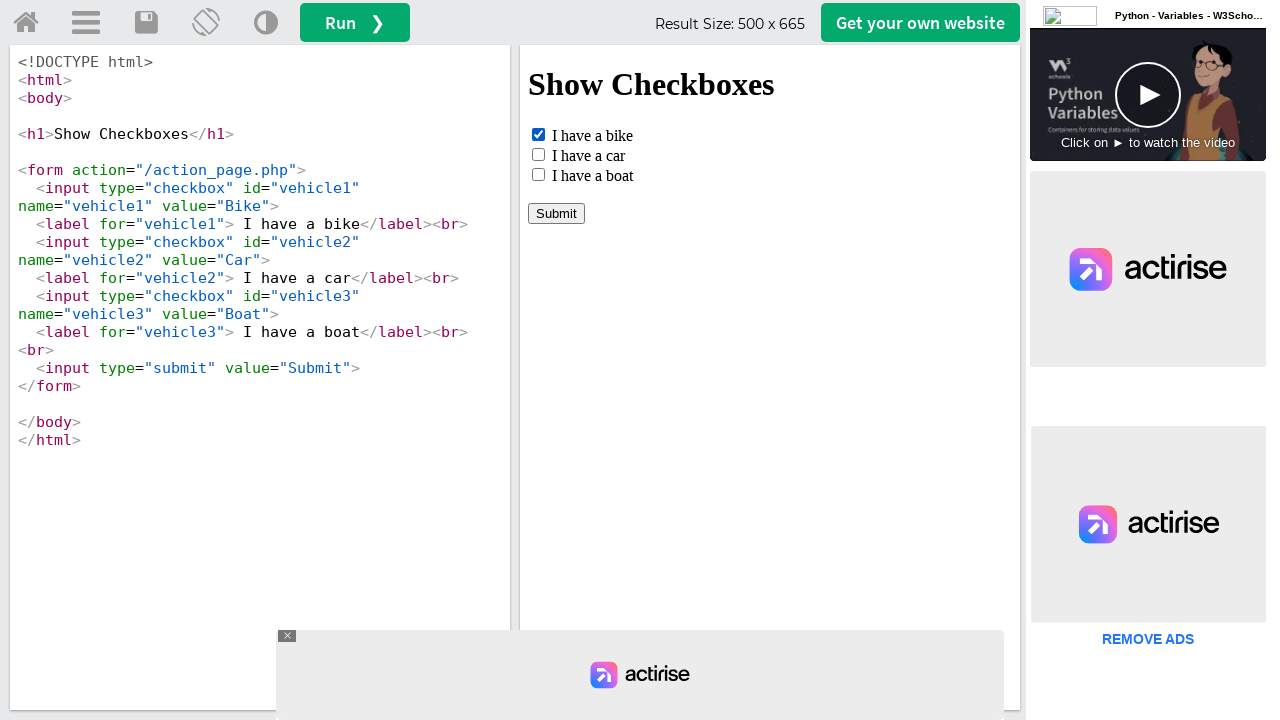